Tests a text input form by filling a textarea with a specific answer and submitting it via a button click

Starting URL: https://suninjuly.github.io/text_input_task.html

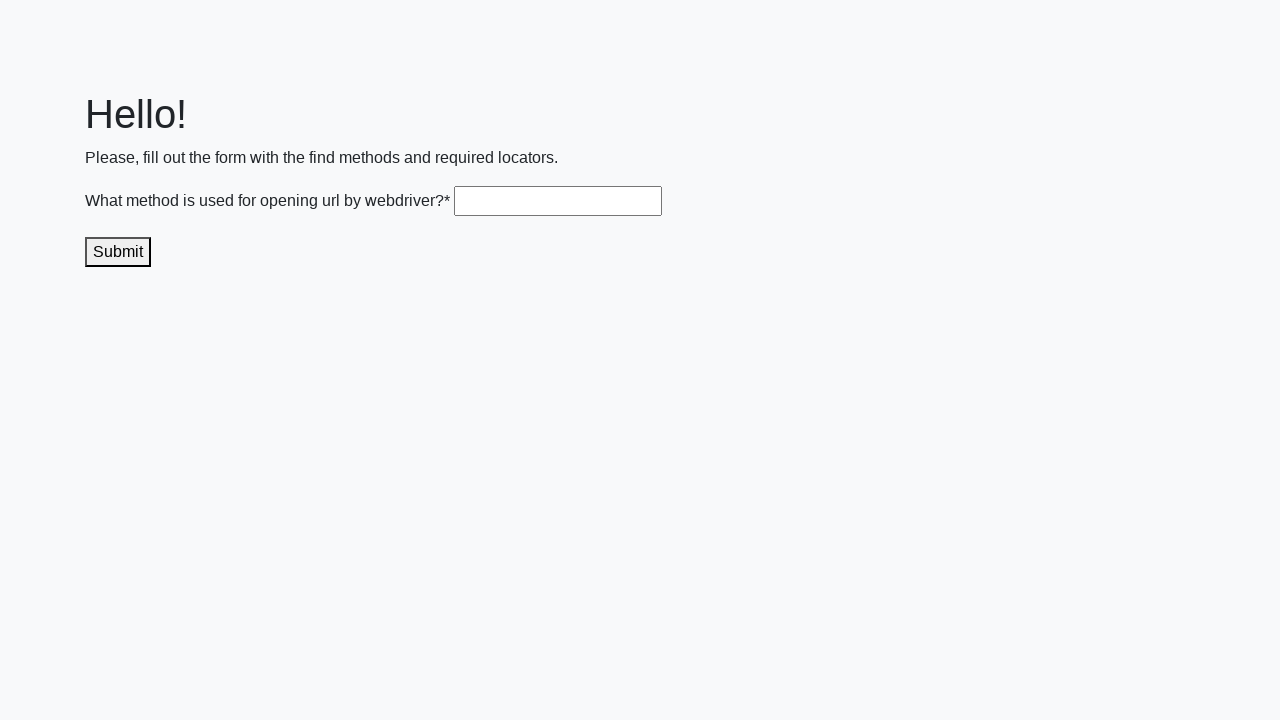

Filled textarea with answer 'get()' on .textarea
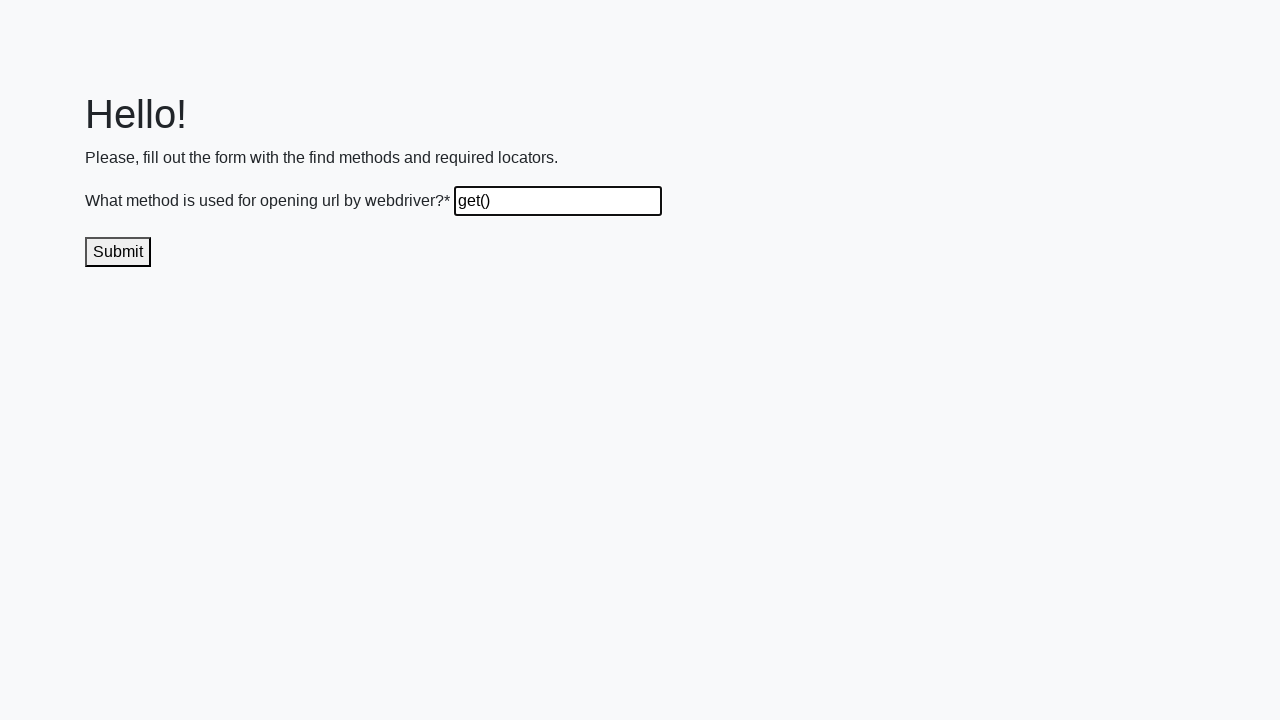

Clicked submit button to send the answer at (118, 252) on .submit-submission
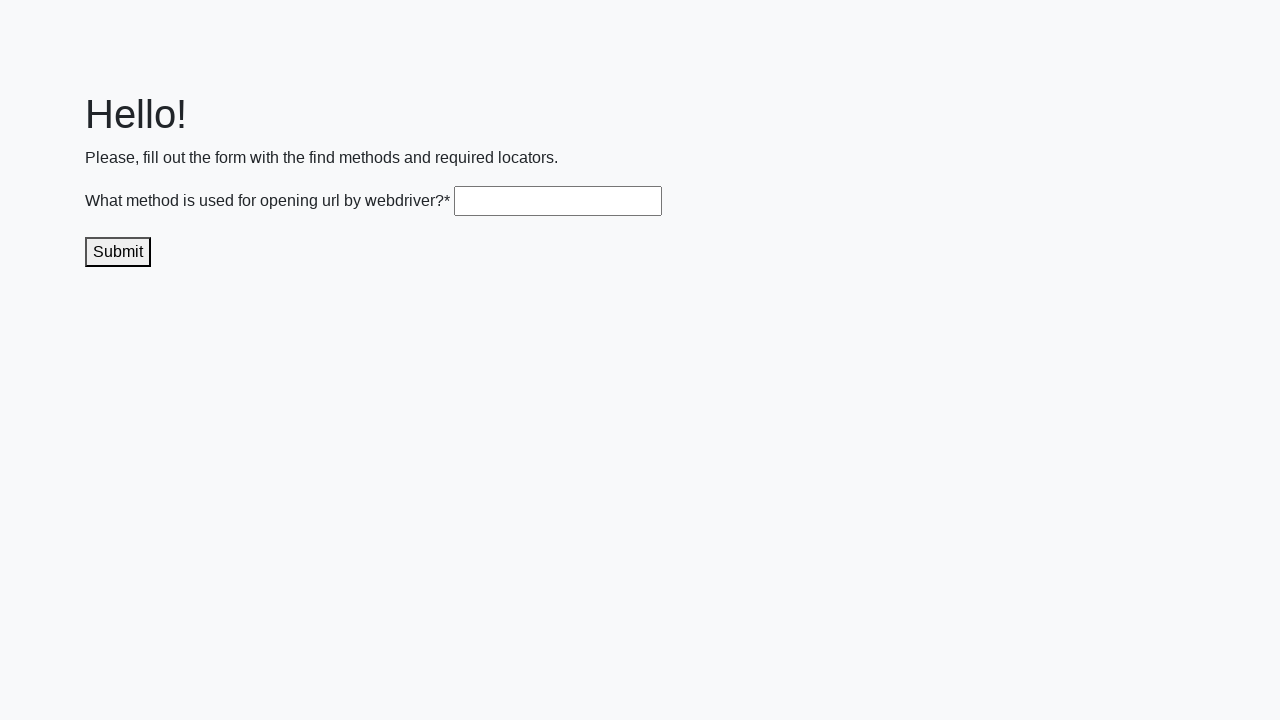

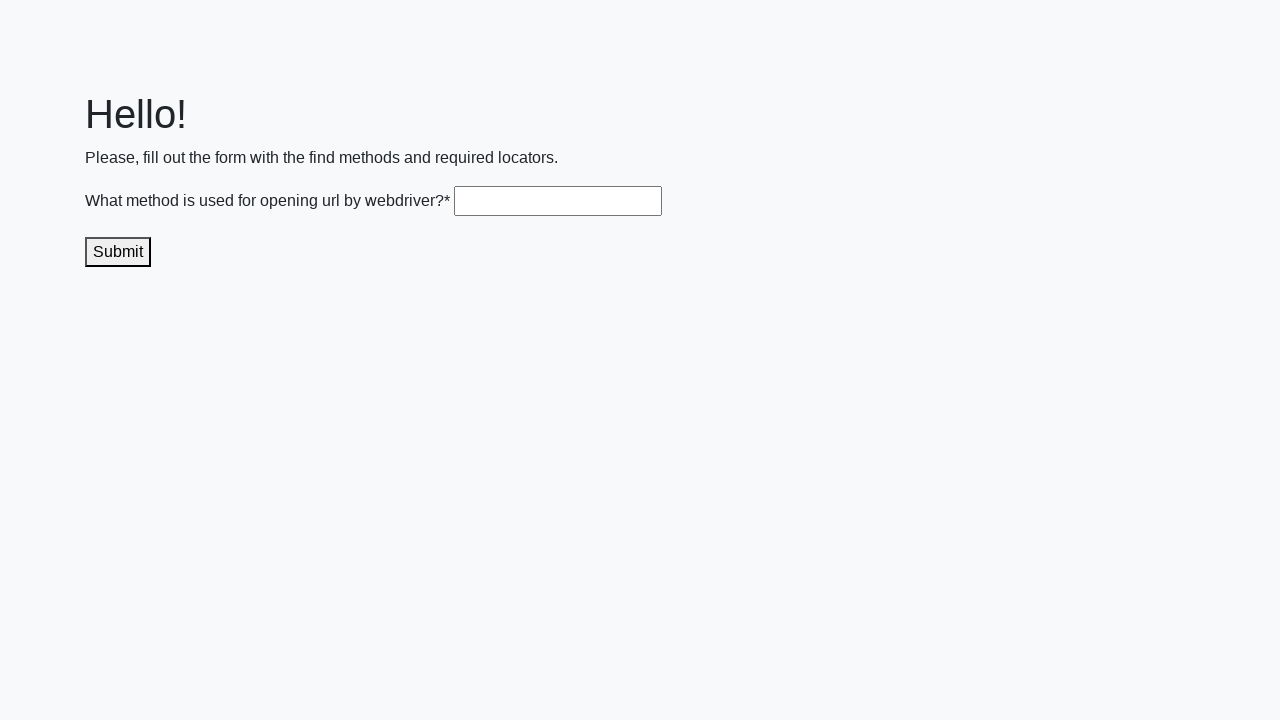